Tests the ADD function with integer-only option enabled, adding decimal numbers and verifying integer result

Starting URL: https://testsheepnz.github.io/BasicCalculator

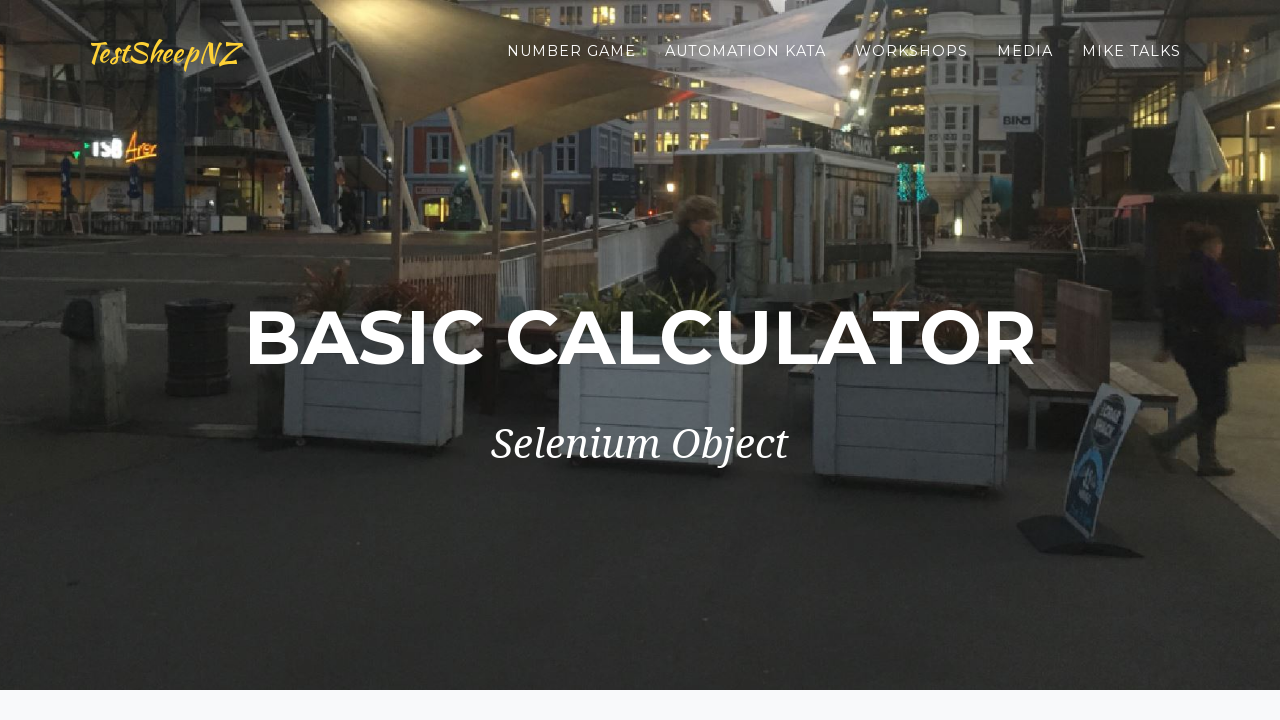

Selected build type on select[name="selectBuild"]
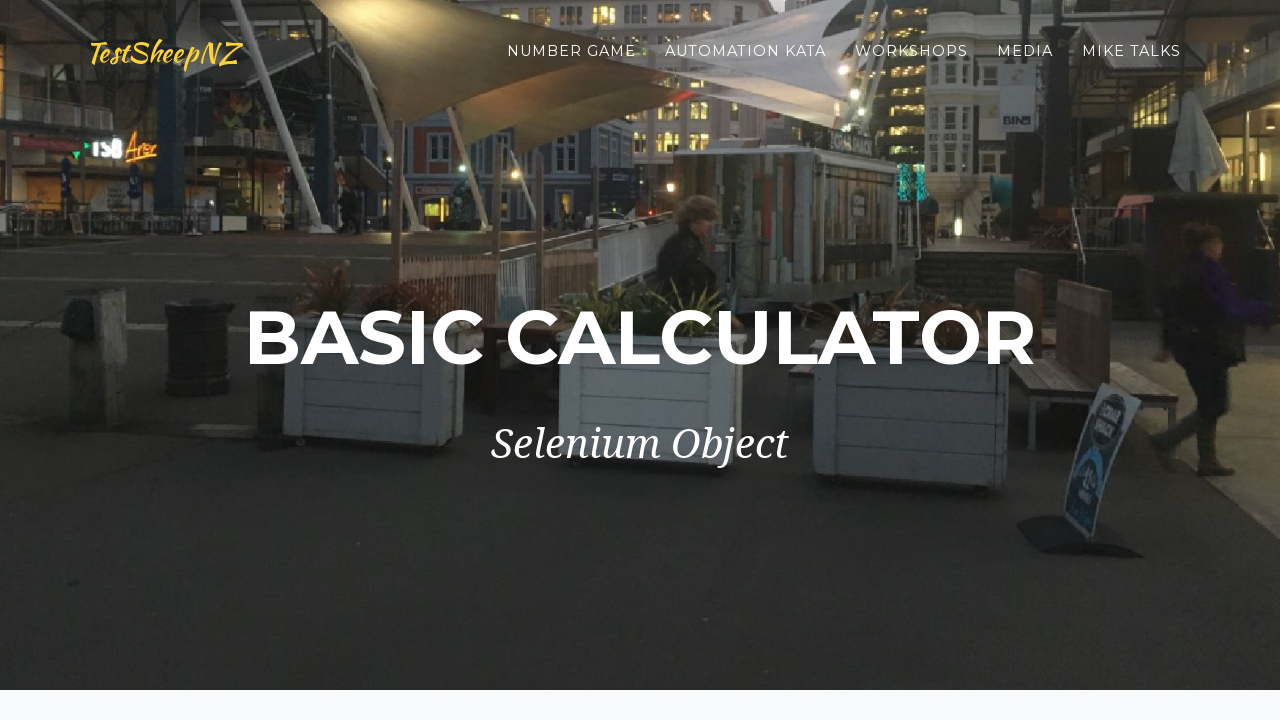

Entered first number 14.6 on #number1Field
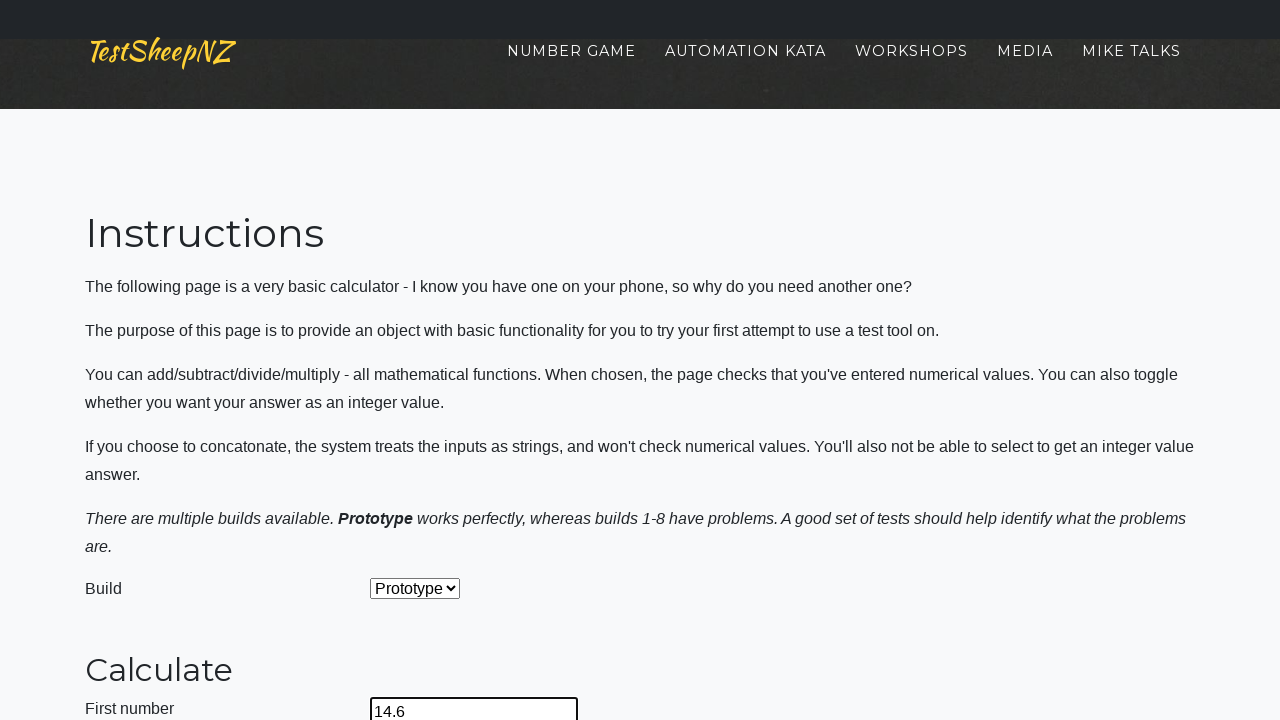

Entered second number 5.1 on #number2Field
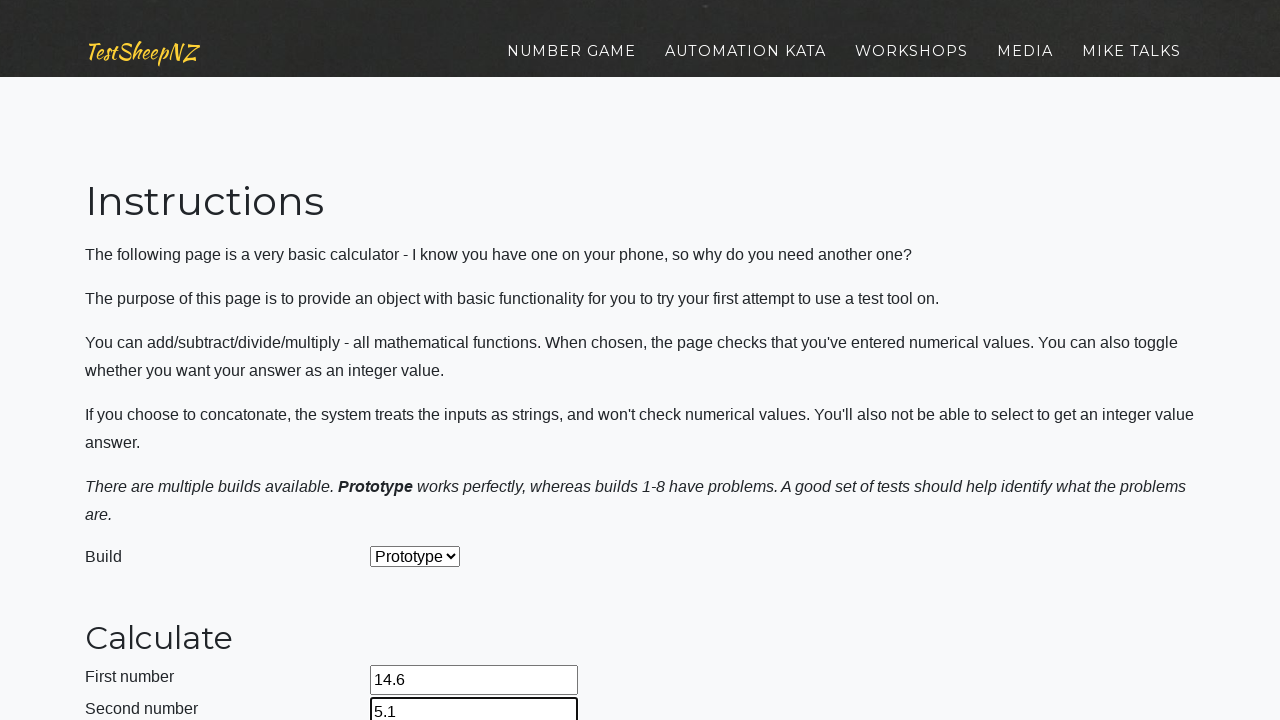

Selected ADD operation on select[name="selectOperation"]
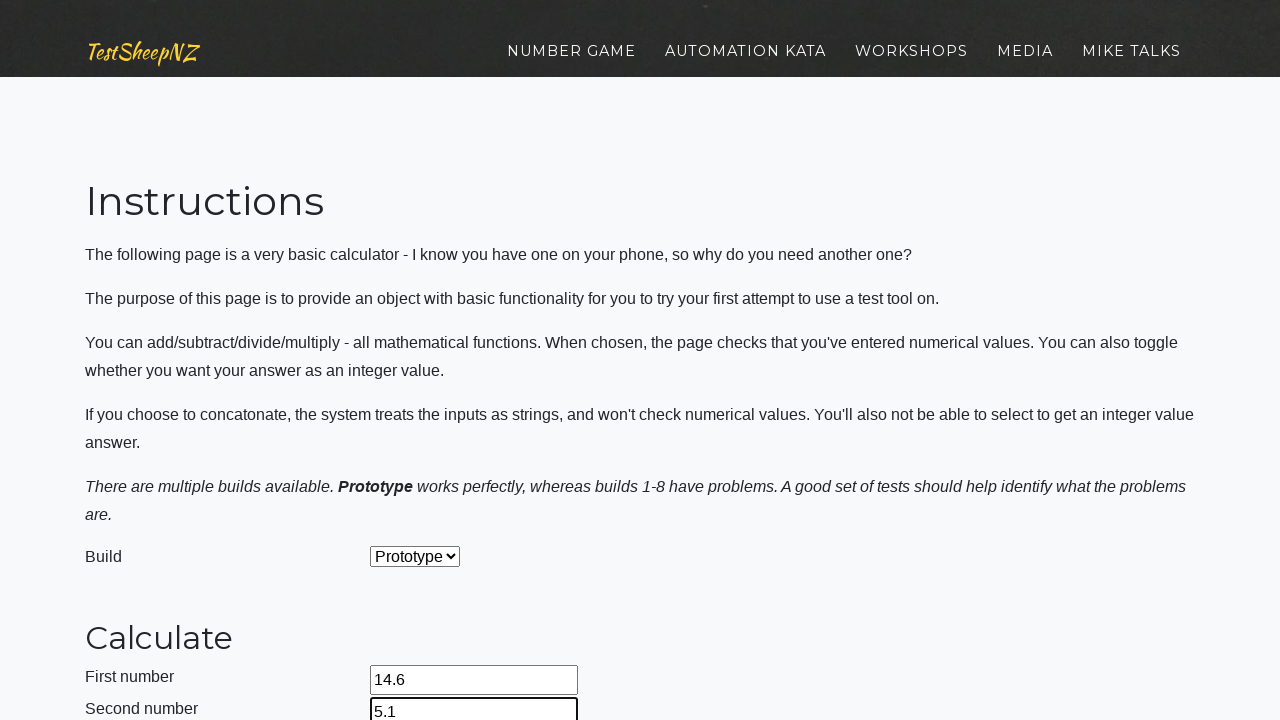

Clicked calculate button at (422, 361) on #calculateButton
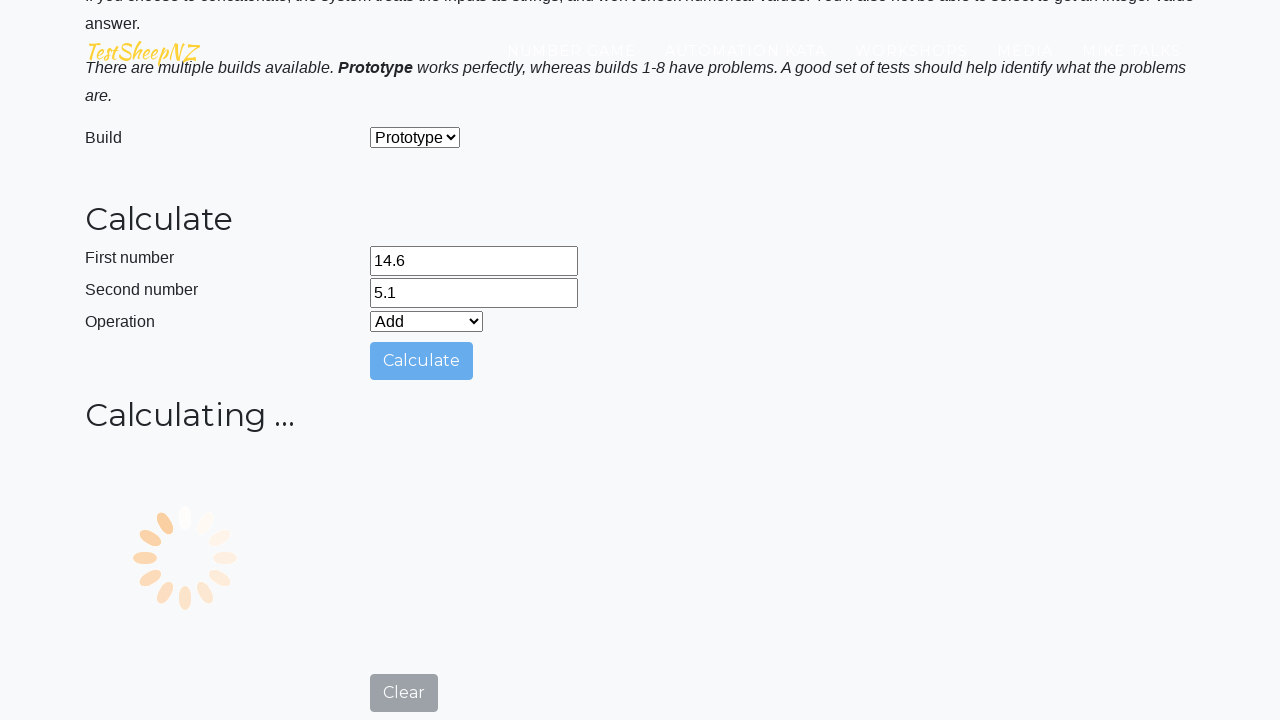

Enabled integer-only option at (376, 438) on #integerSelect
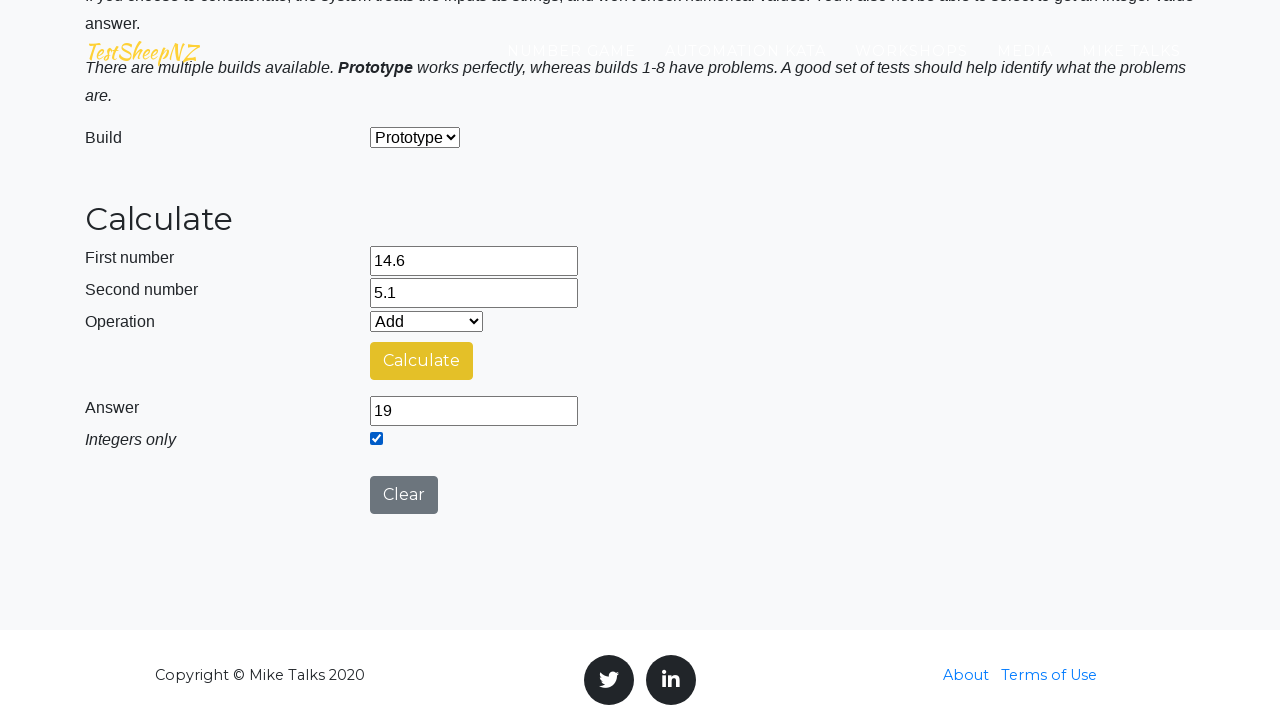

Result field loaded with integer answer
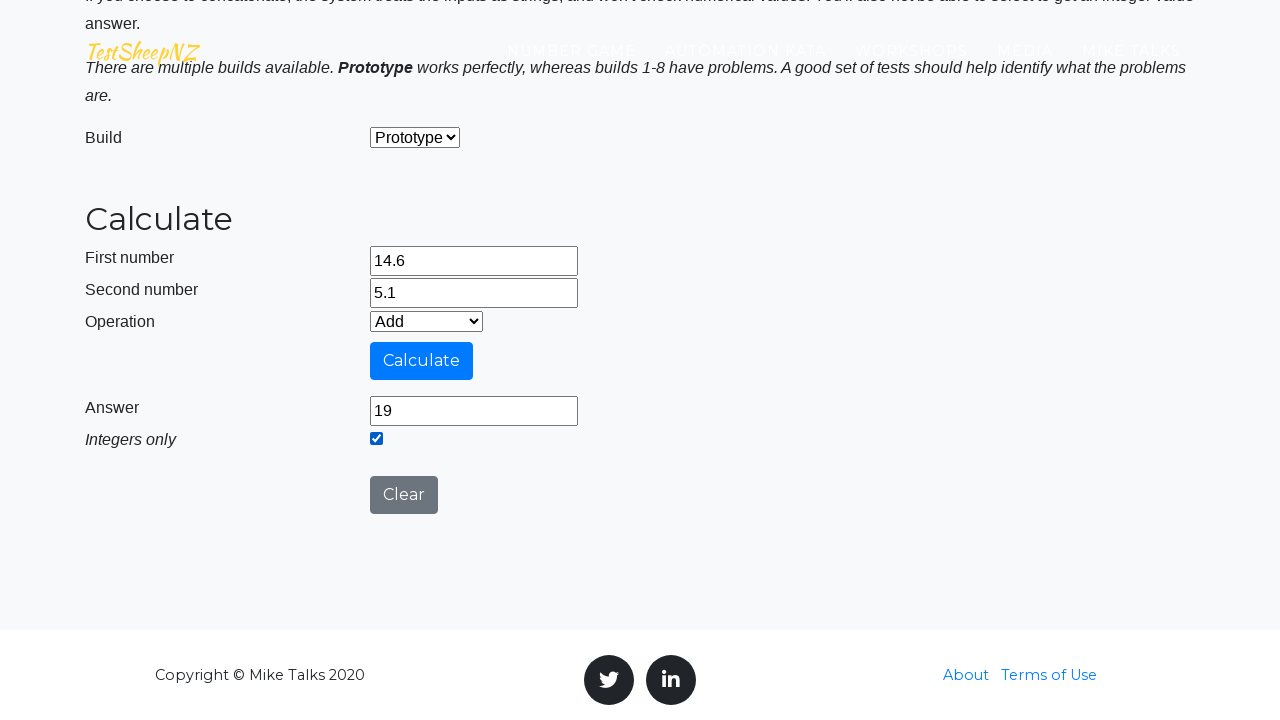

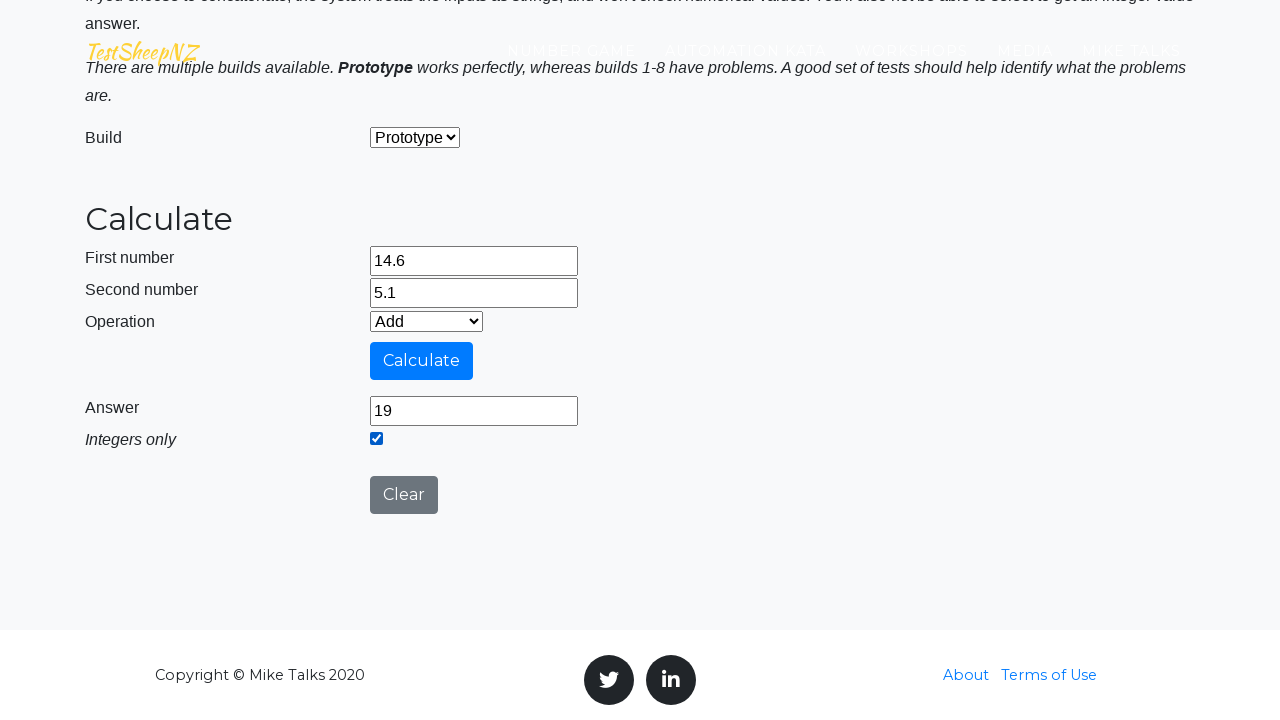